Navigates to Selenium documentation page and clicks on the Kotlin tab in the code snippet section to switch the displayed code example.

Starting URL: https://www.selenium.dev/documentation/

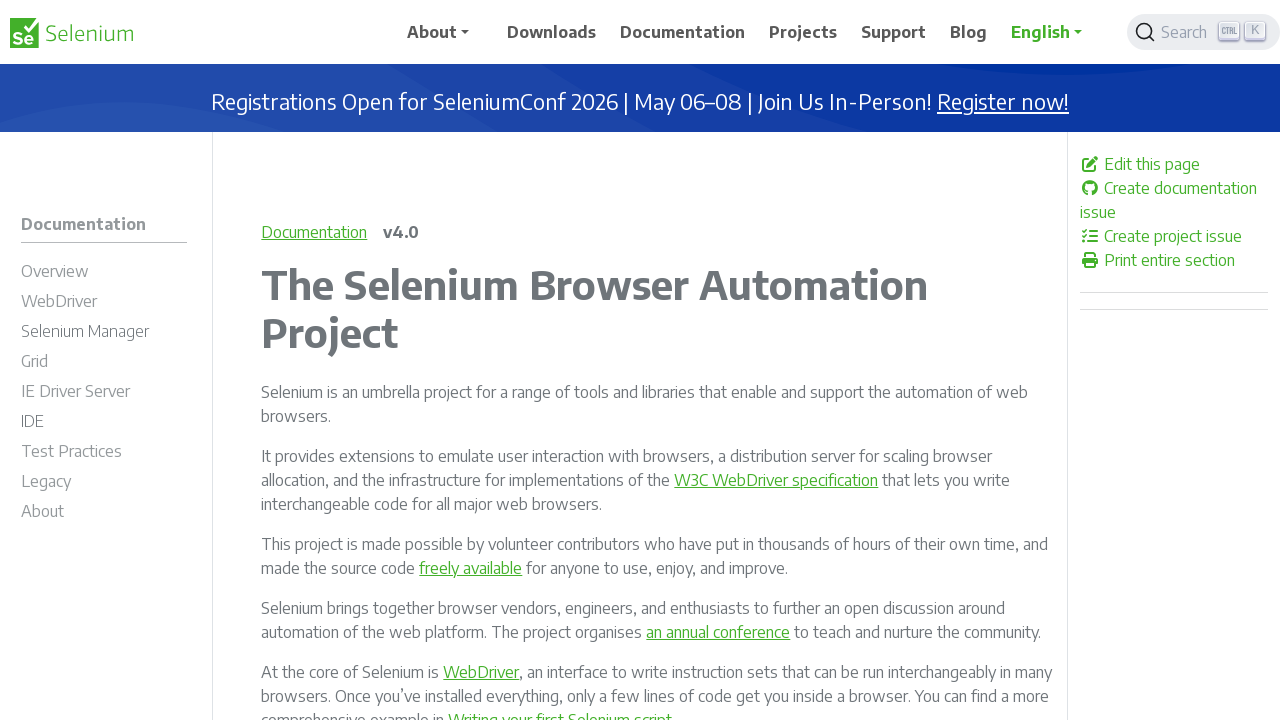

Waited for Kotlin tab to be visible in code snippet section
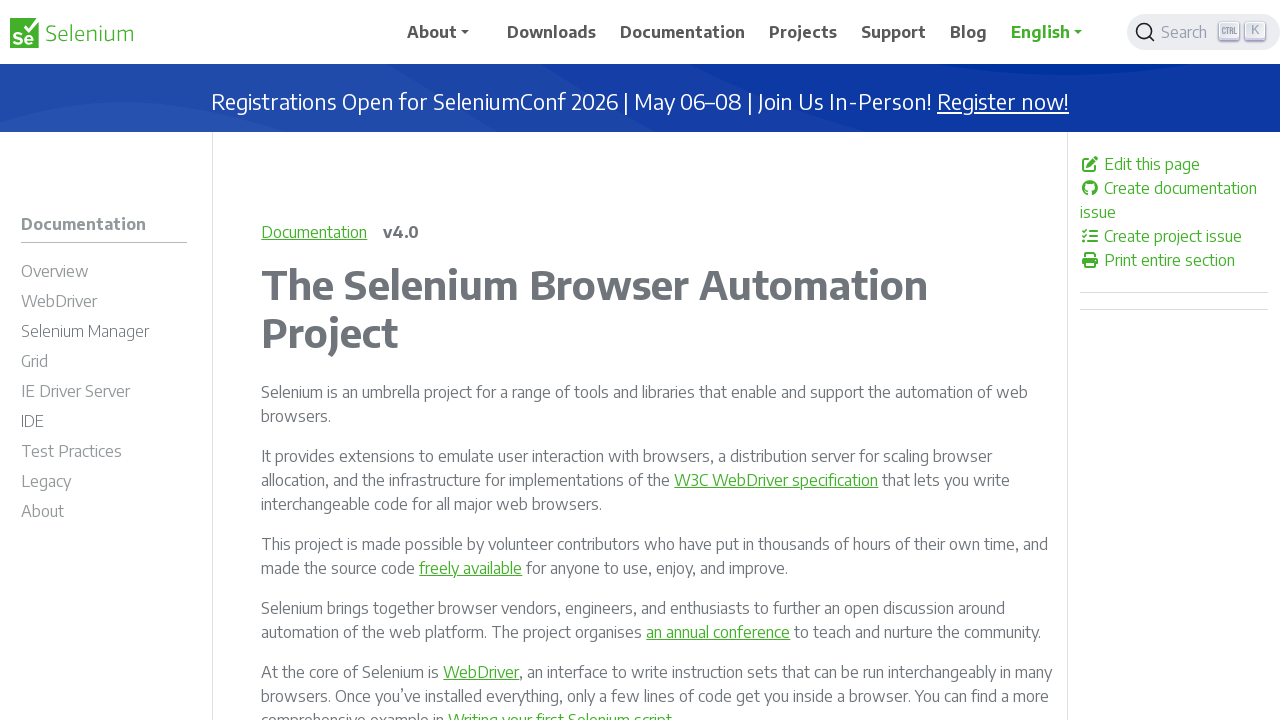

Clicked Kotlin tab to switch code example at (697, 361) on #tabs-03-05-tab
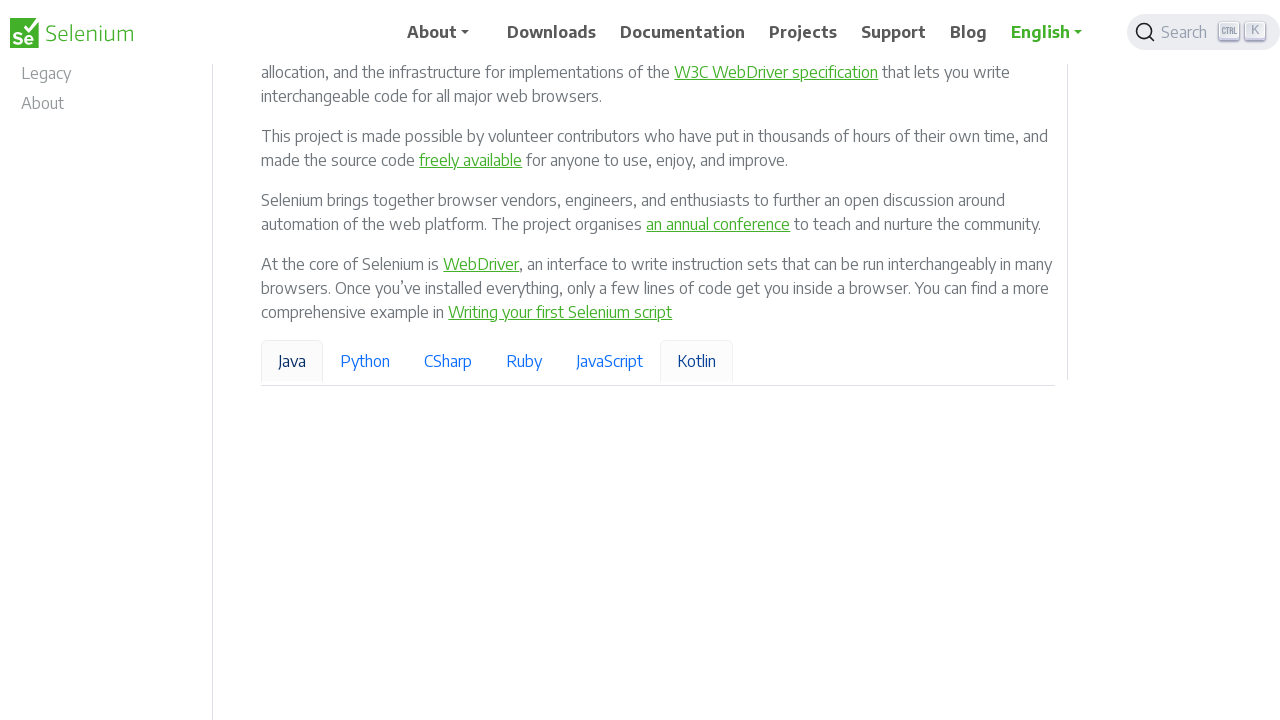

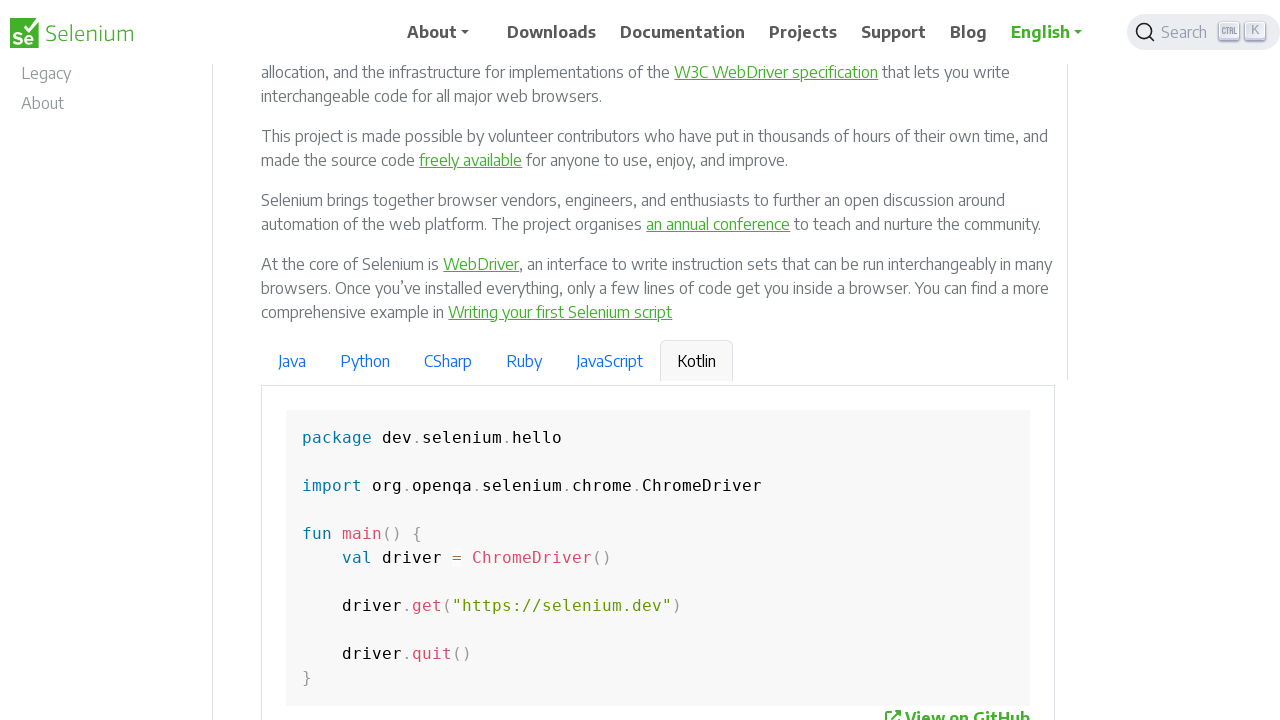